Tests A/B test opt-out functionality by visiting the page, adding an opt-out cookie, refreshing, and verifying the page shows "No A/B Test" heading.

Starting URL: http://the-internet.herokuapp.com/abtest

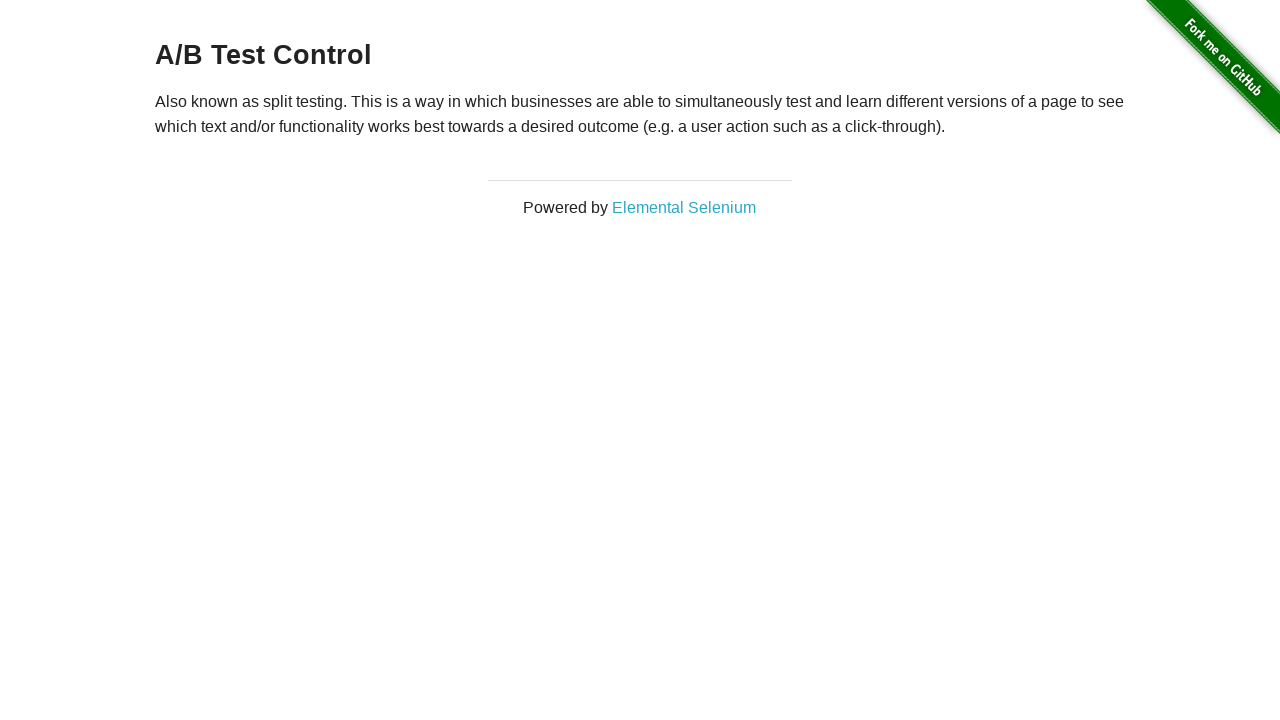

Retrieved initial heading text from h3 element
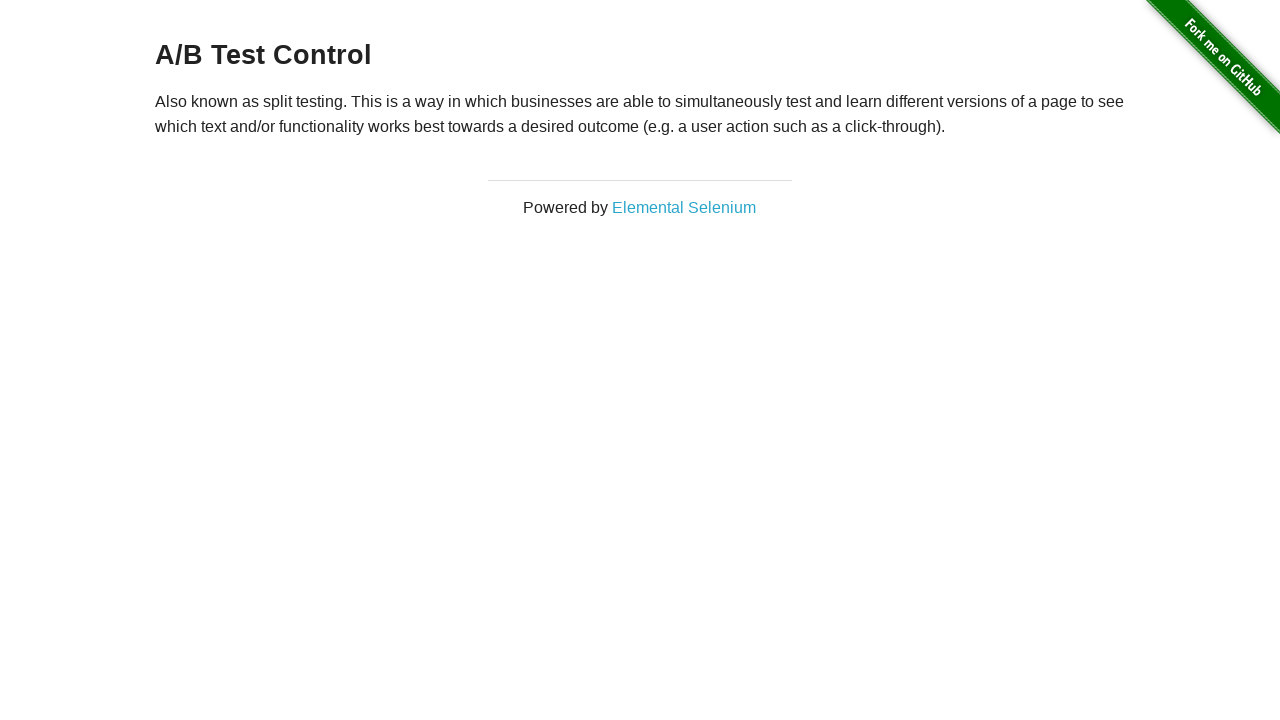

Verified initial heading starts with 'A/B Test'
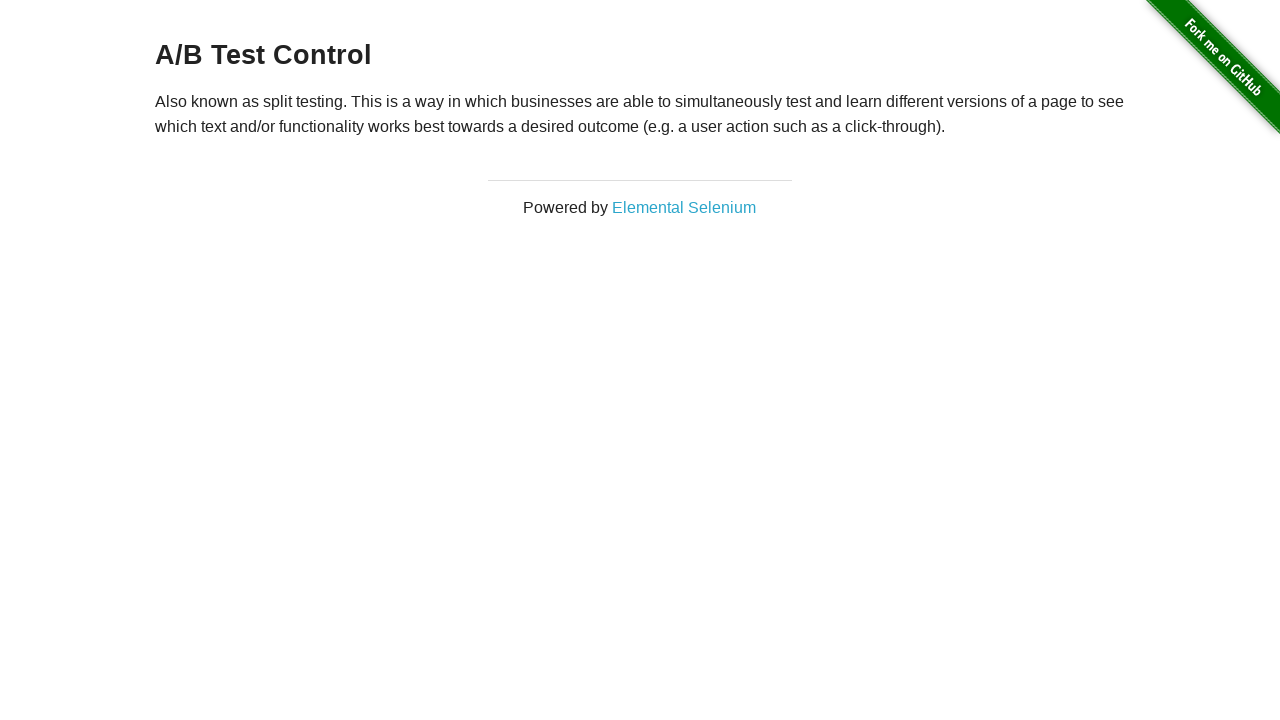

Added optimizelyOptOut cookie to context
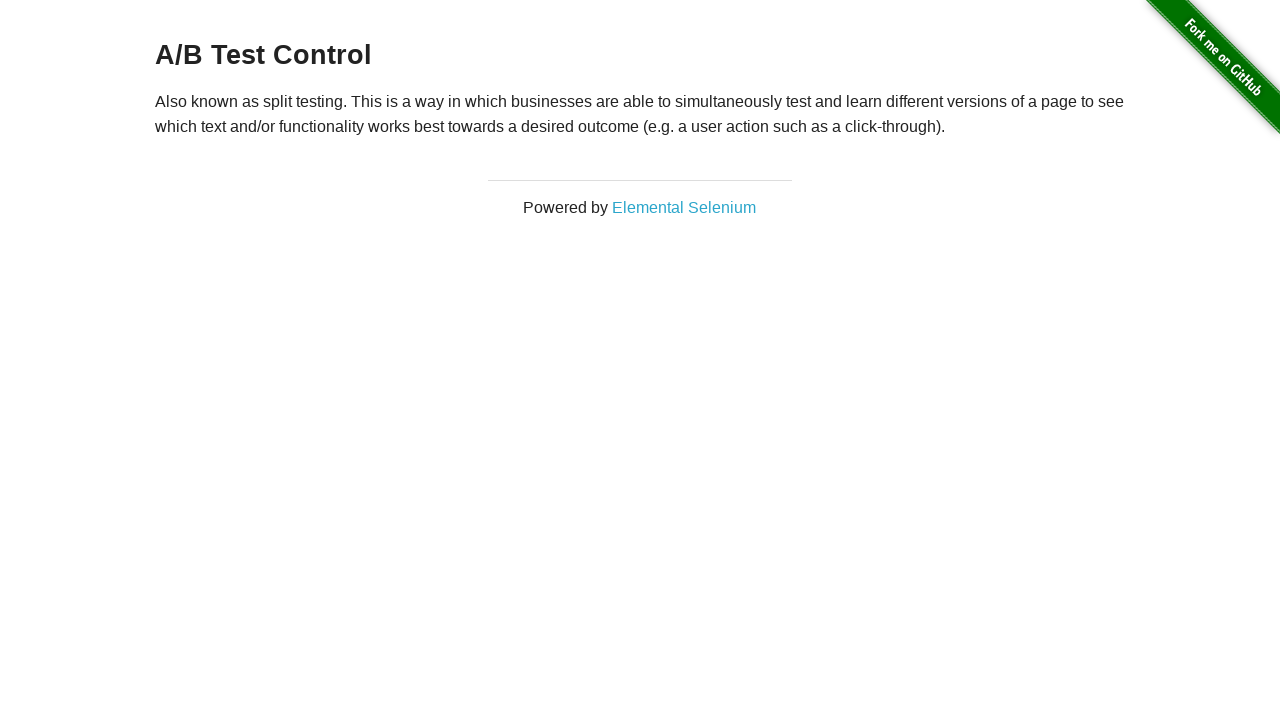

Reloaded page after adding opt-out cookie
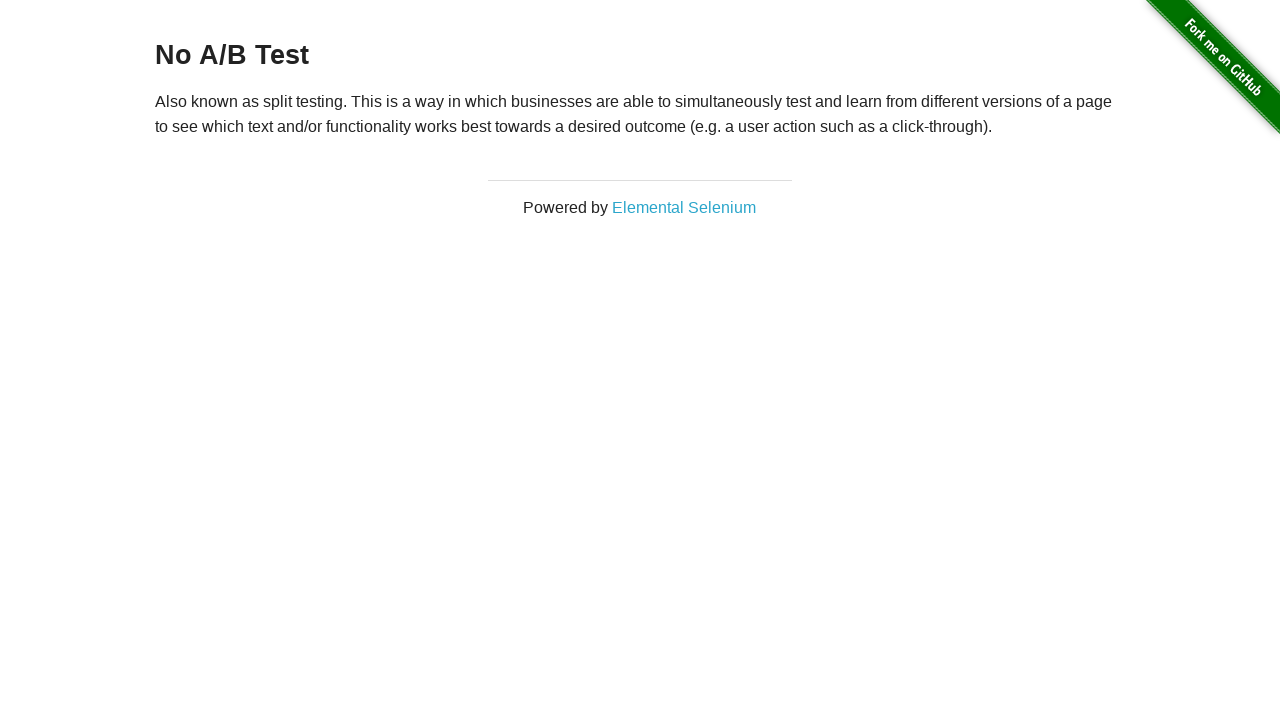

Retrieved heading text after page reload
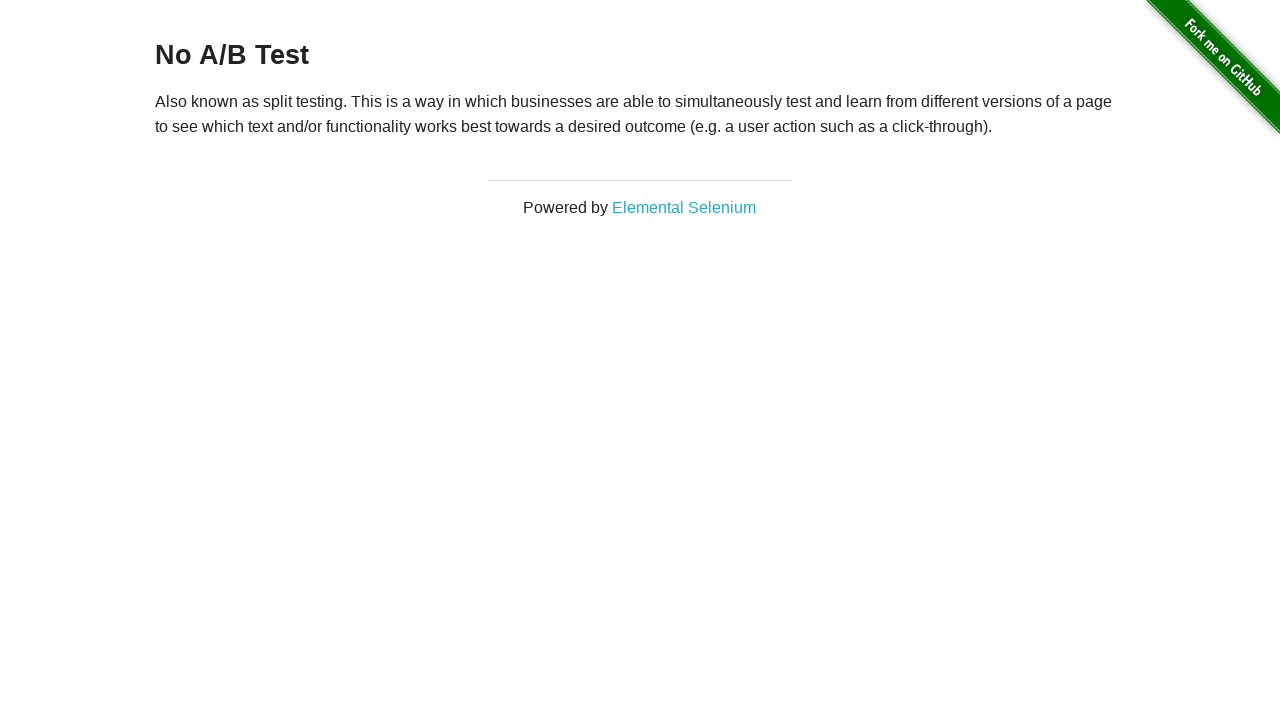

Verified heading now displays 'No A/B Test' after opt-out cookie applied
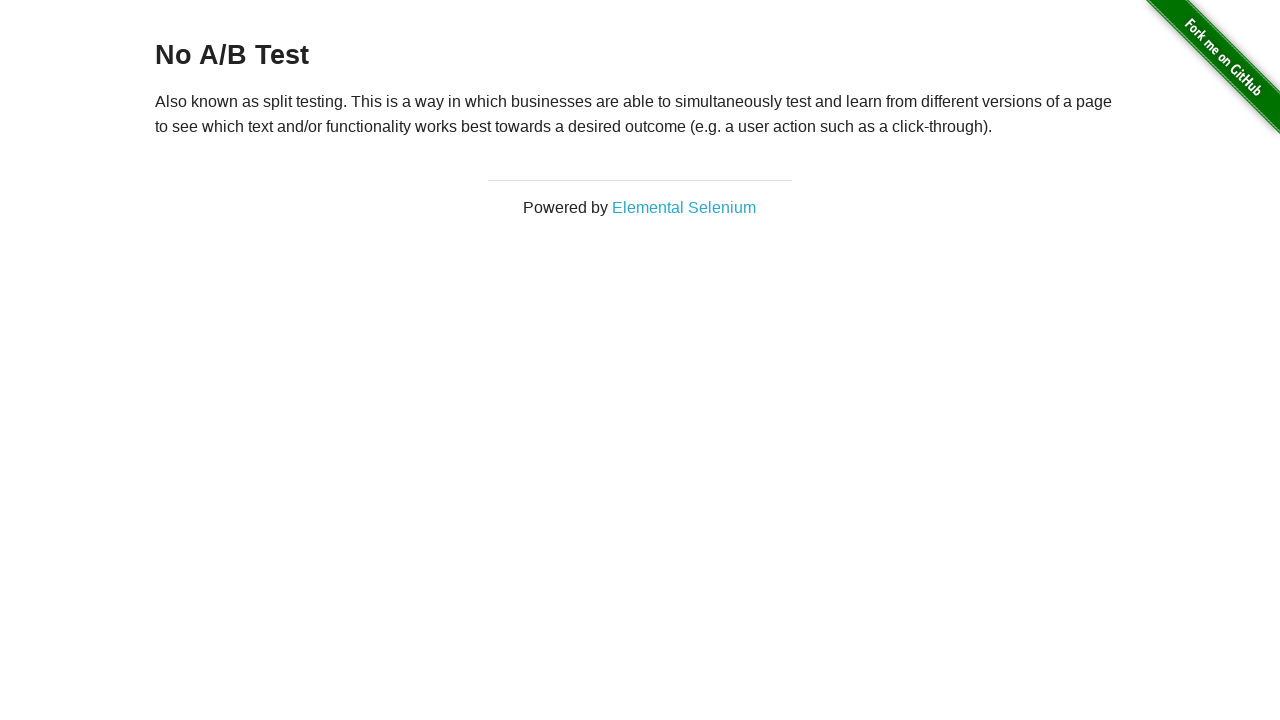

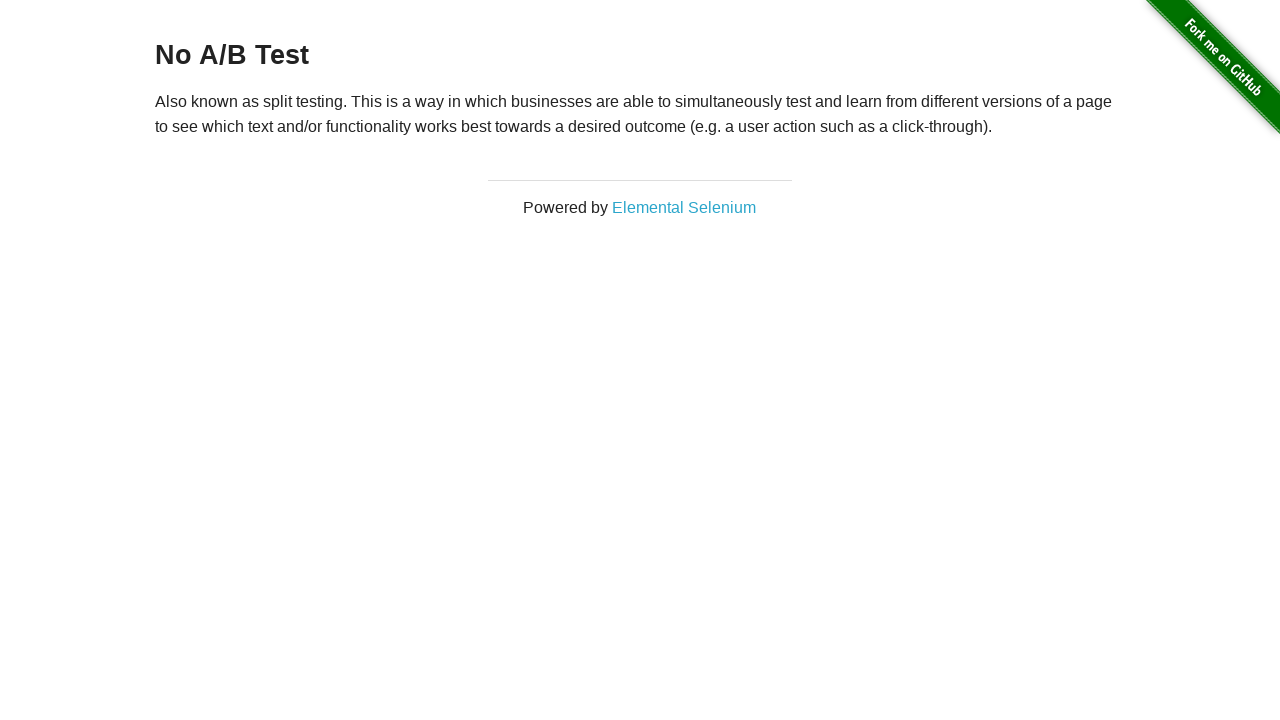